Tests page scrolling functionality by scrolling to the bottom of the page using JavaScript execution, then simulating Page Up/Page Down keyboard actions.

Starting URL: https://echoecho.com/htmlforms11.htm

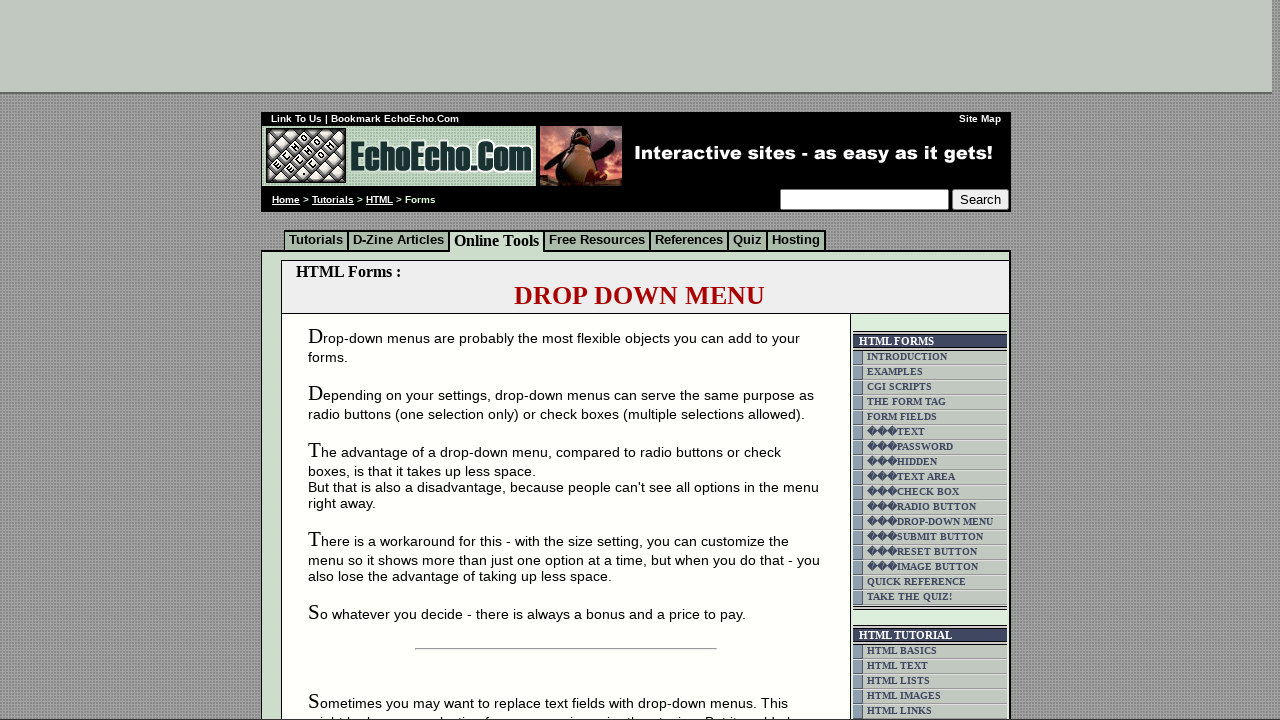

Scrolled to the bottom of the page using JavaScript
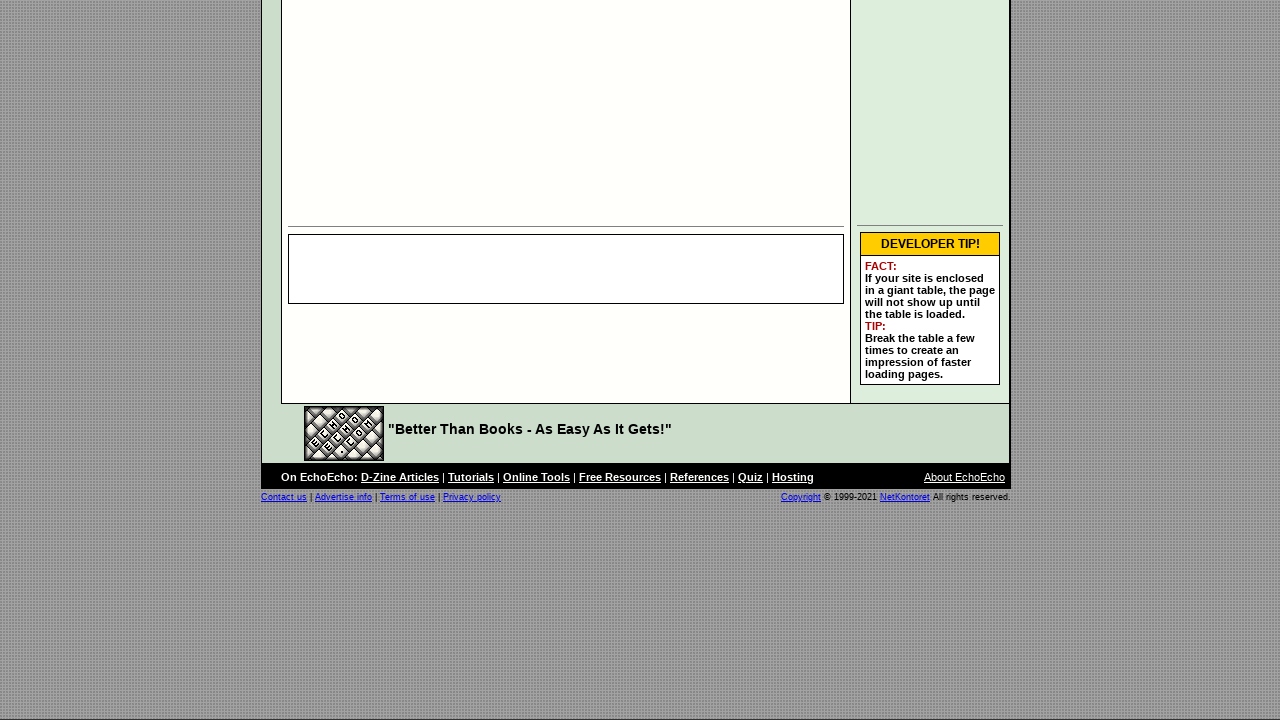

Waited 3 seconds for scroll to complete
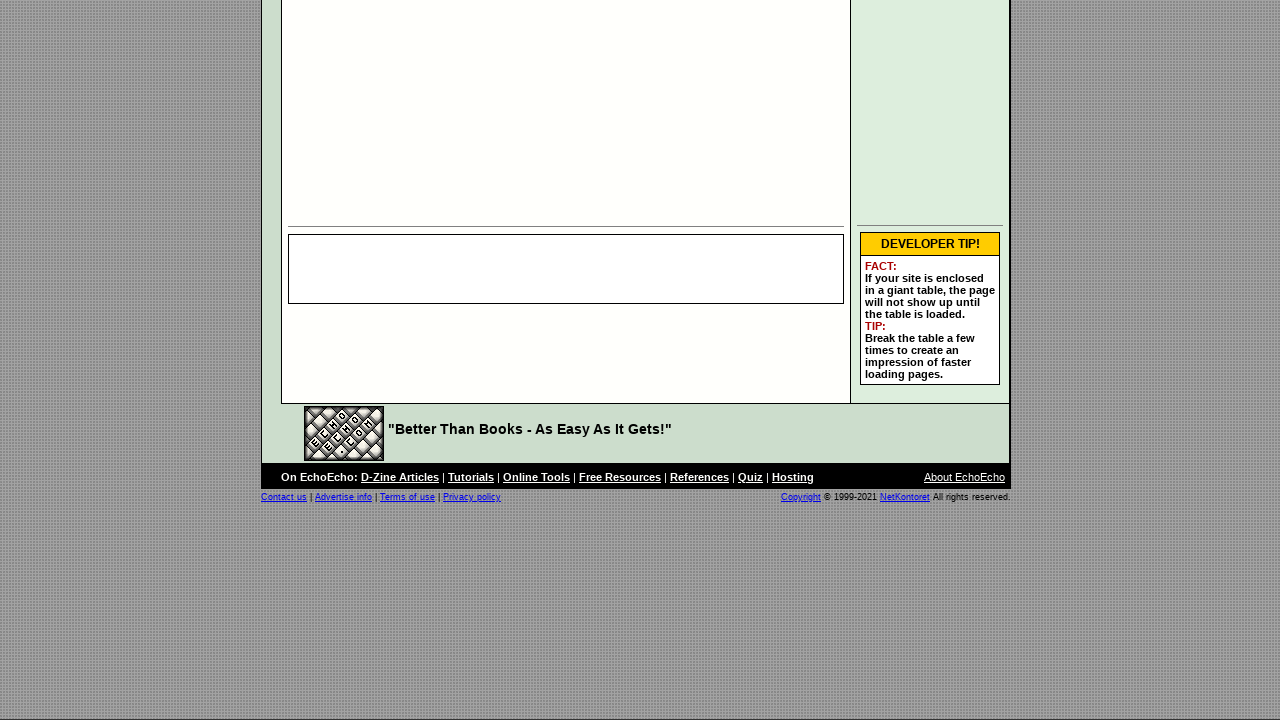

Simulated Page Up key press
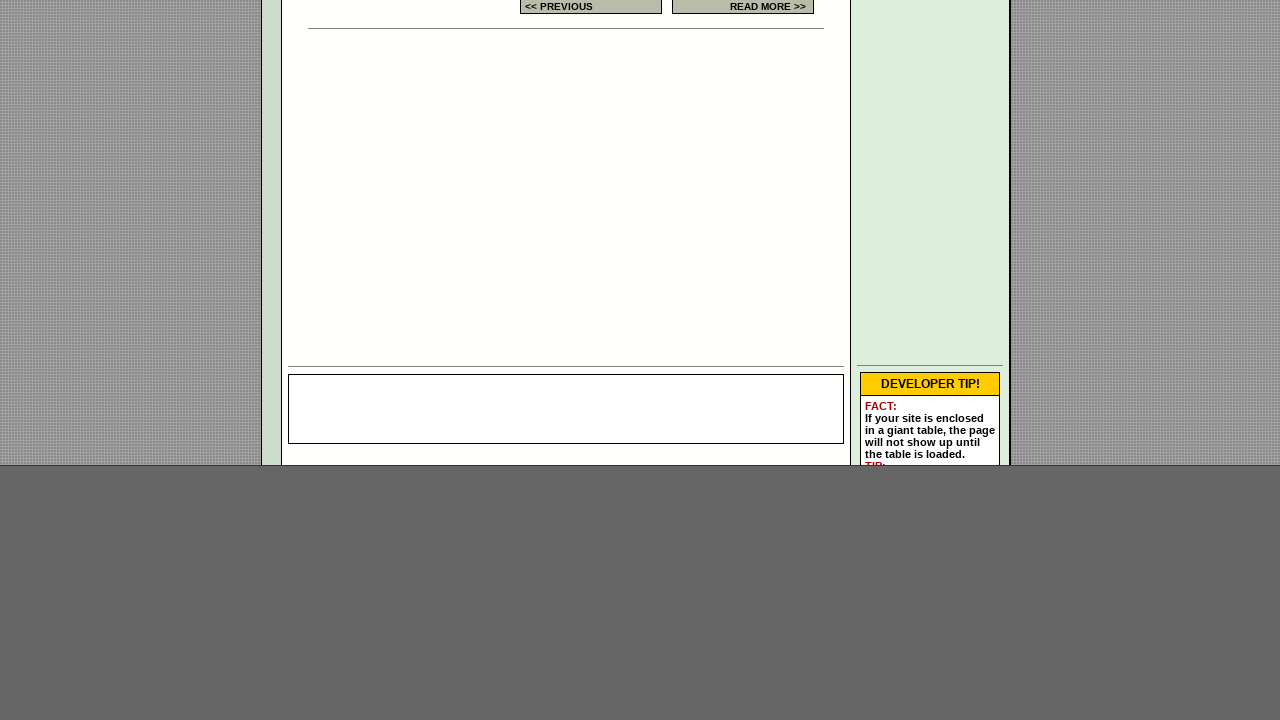

Simulated Page Down key press
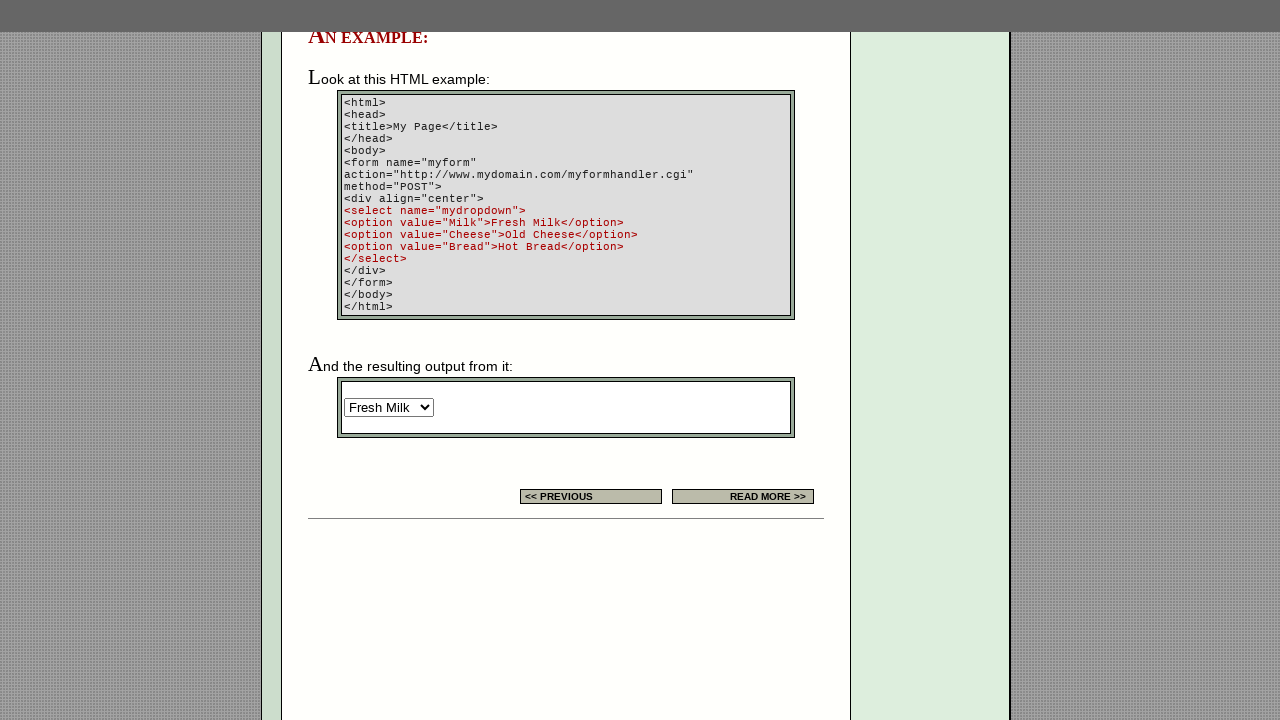

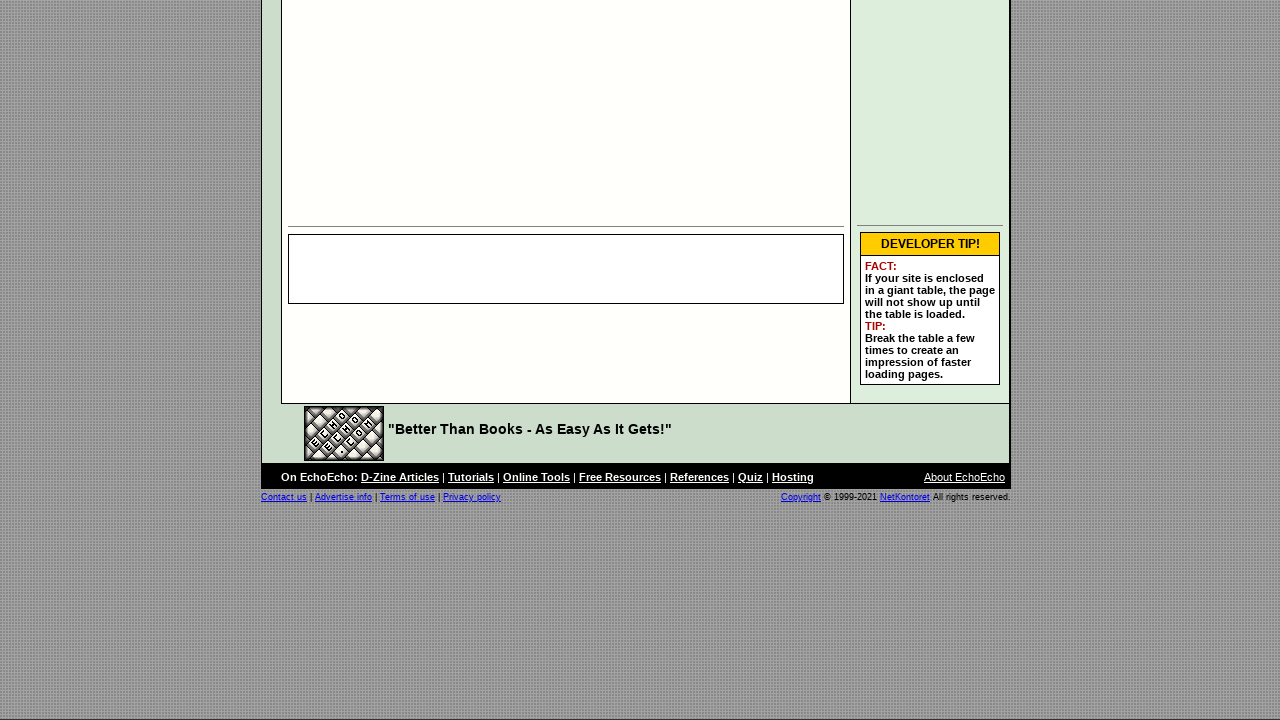